Tests marking all todo items as completed using the "Mark all as complete" checkbox.

Starting URL: https://demo.playwright.dev/todomvc

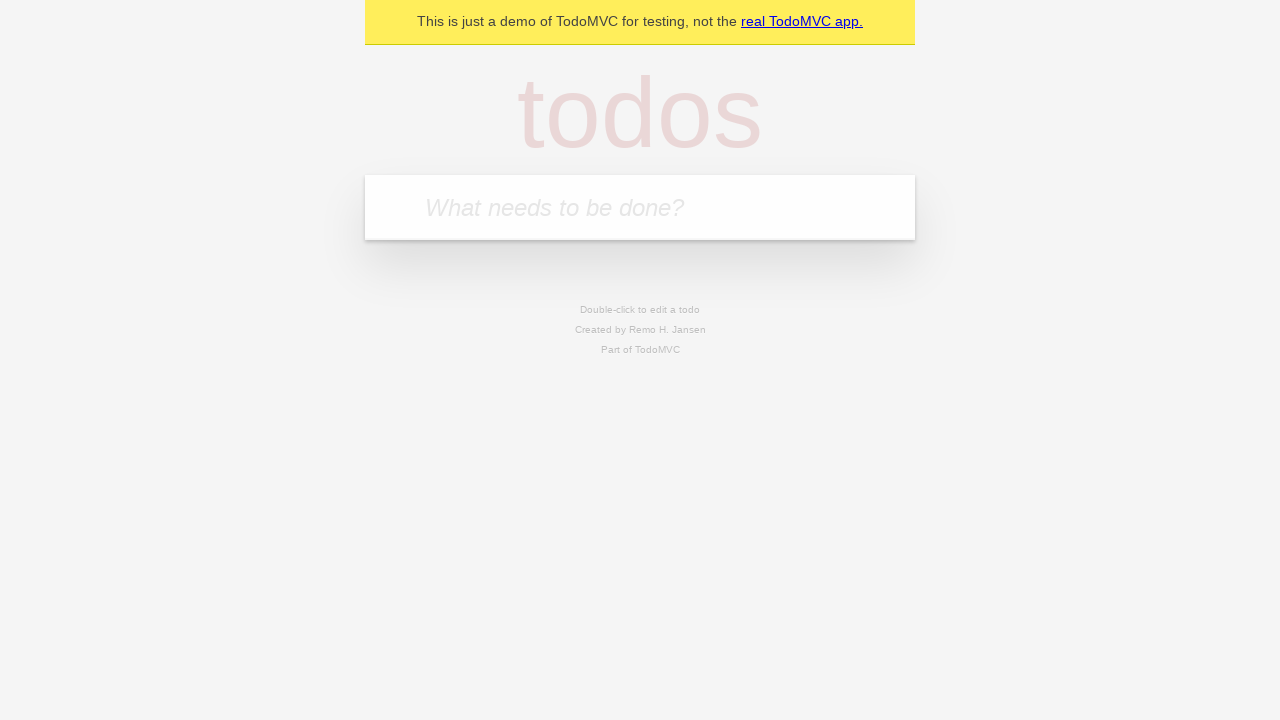

Filled todo input with 'buy some cheese' on internal:attr=[placeholder="What needs to be done?"i]
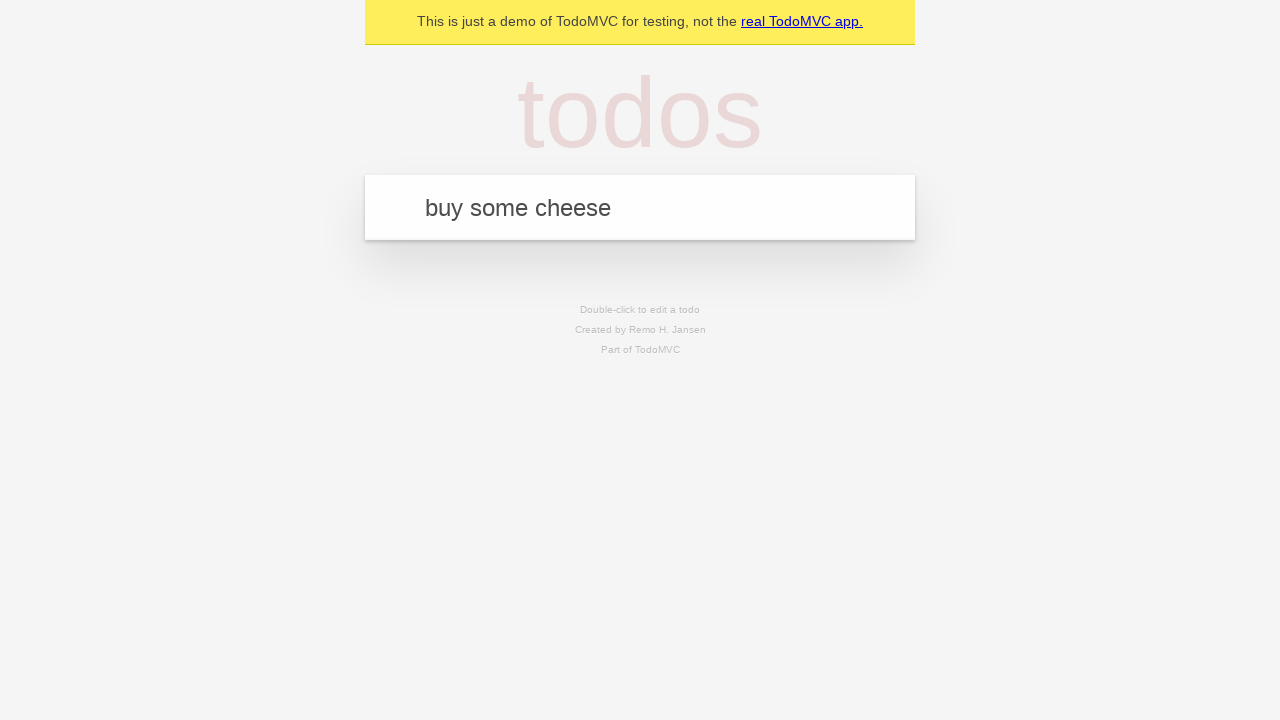

Pressed Enter to create first todo on internal:attr=[placeholder="What needs to be done?"i]
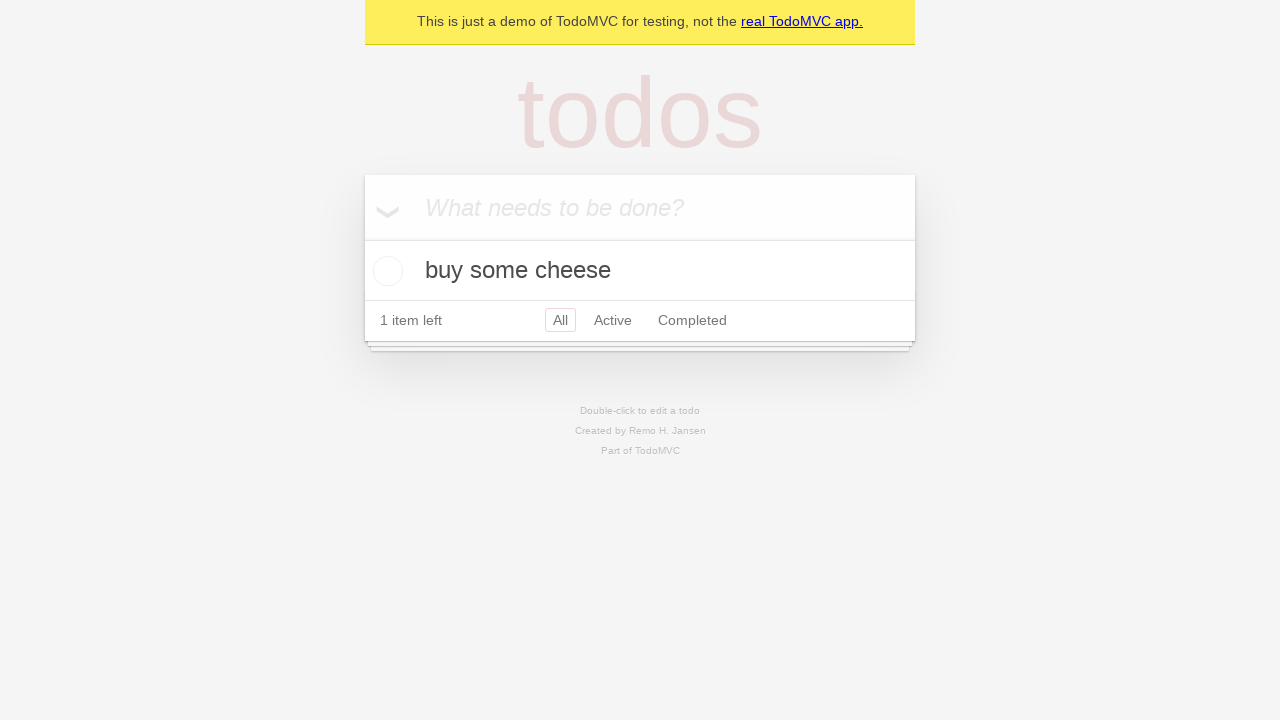

Filled todo input with 'feed the cat' on internal:attr=[placeholder="What needs to be done?"i]
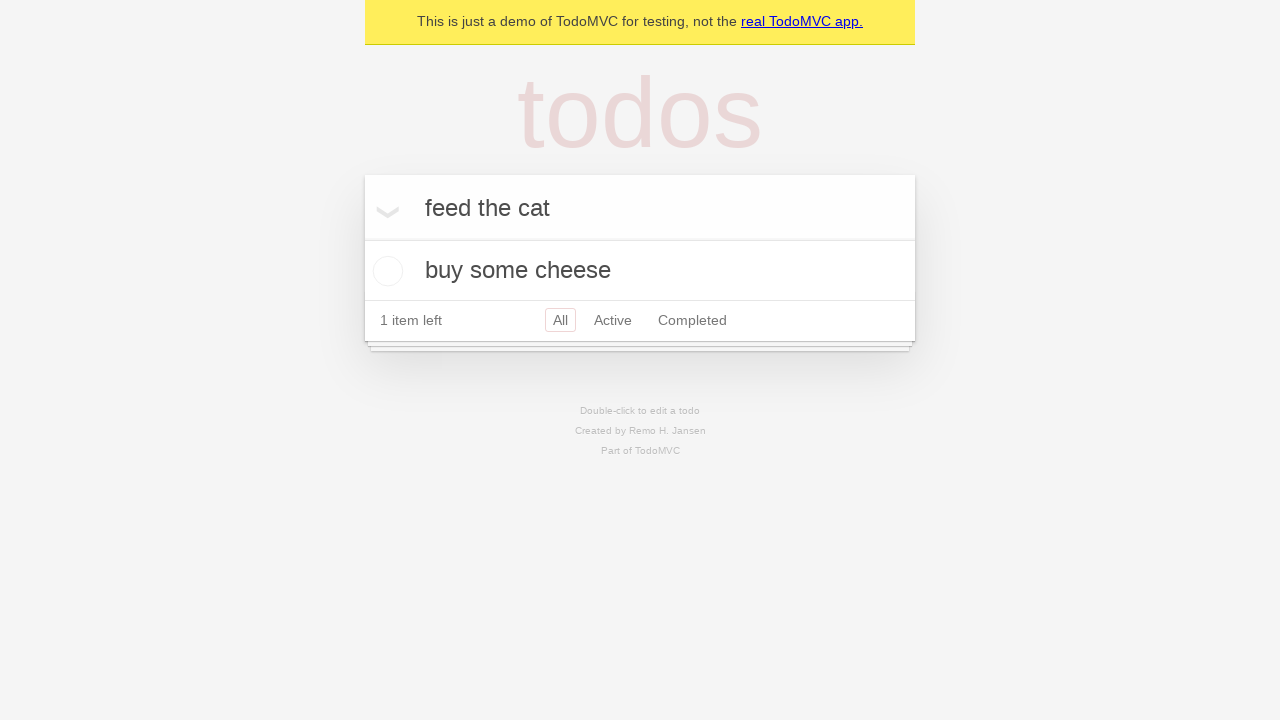

Pressed Enter to create second todo on internal:attr=[placeholder="What needs to be done?"i]
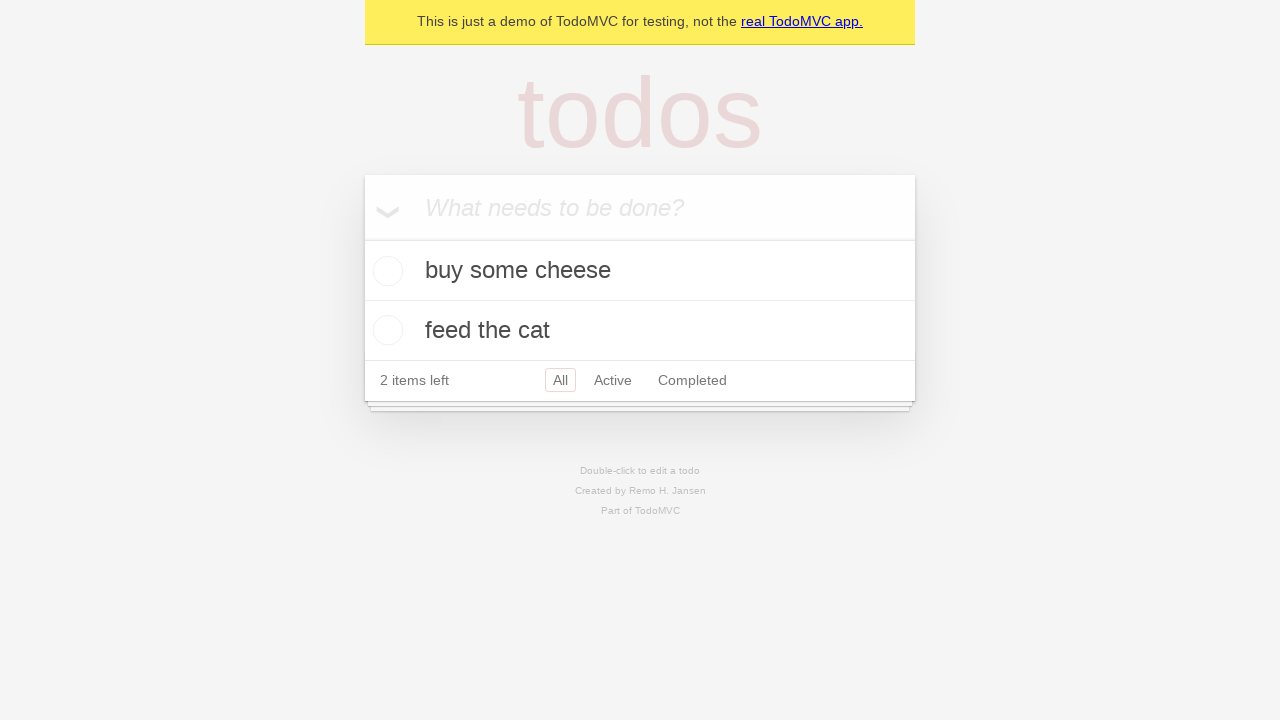

Filled todo input with 'book a doctors appointment' on internal:attr=[placeholder="What needs to be done?"i]
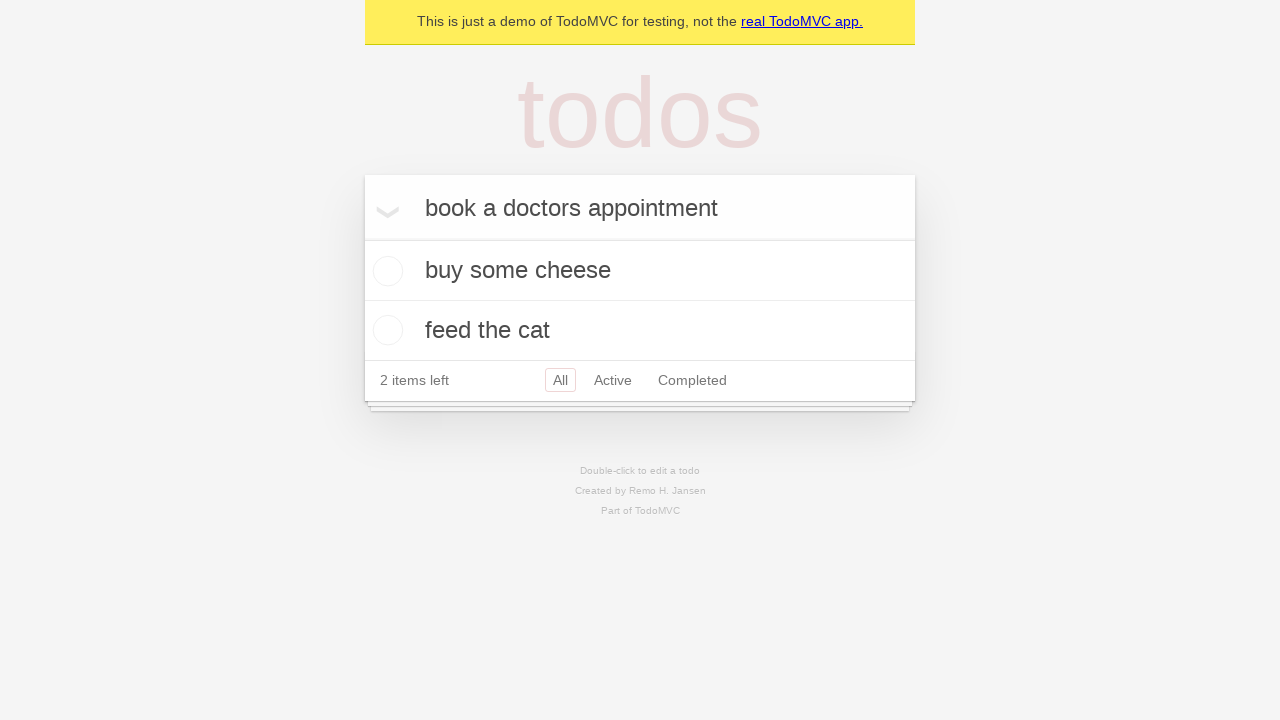

Pressed Enter to create third todo on internal:attr=[placeholder="What needs to be done?"i]
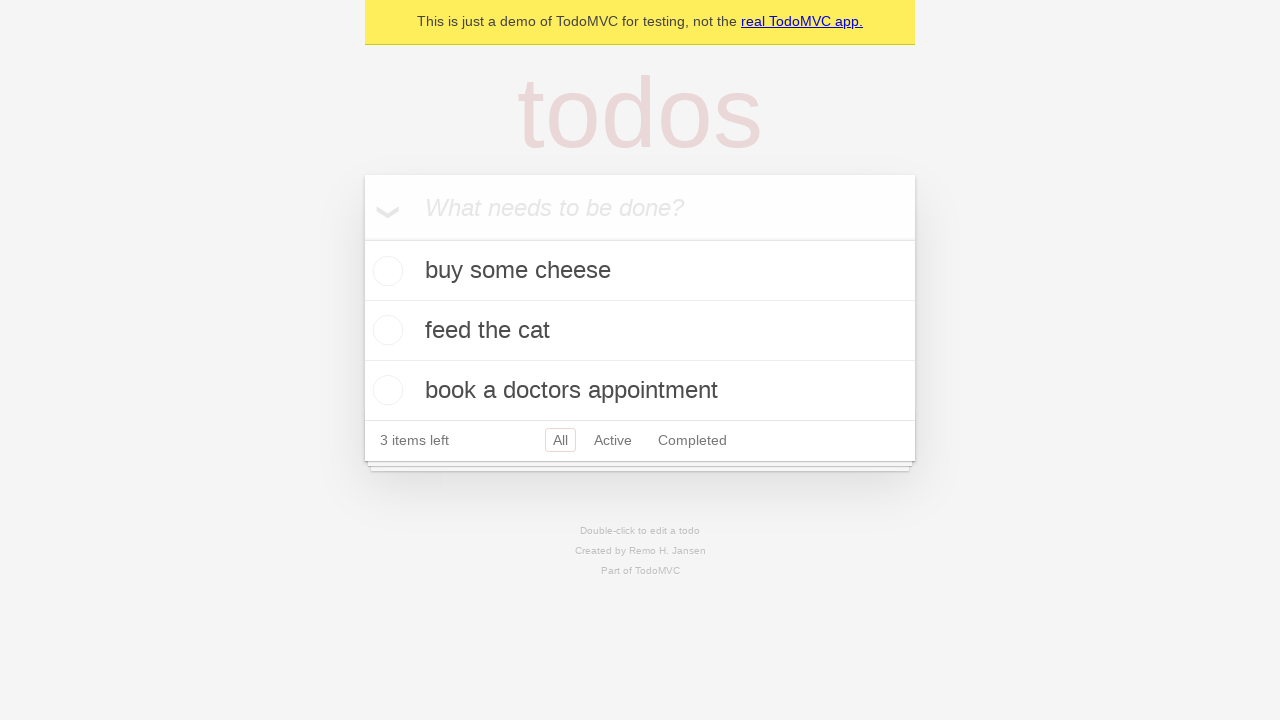

Clicked 'Mark all as complete' checkbox to mark all todos as completed at (362, 238) on internal:label="Mark all as complete"i
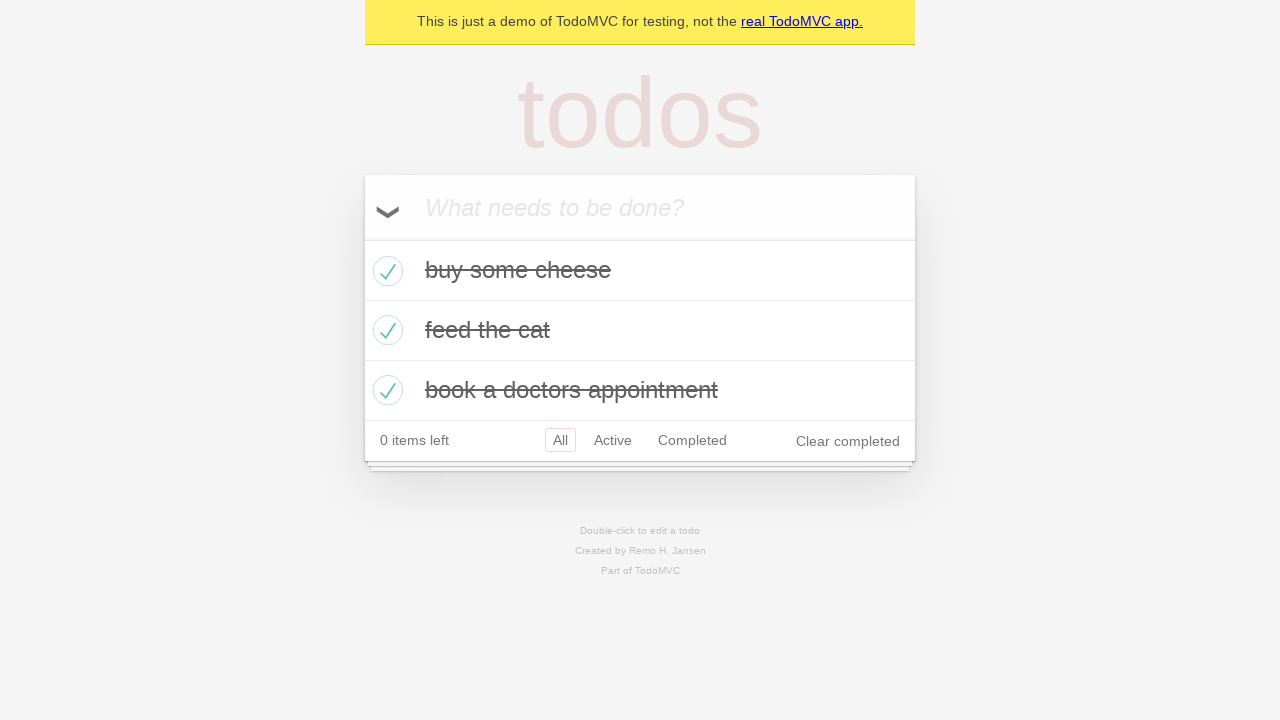

Waited for completed state - all todos marked as completed
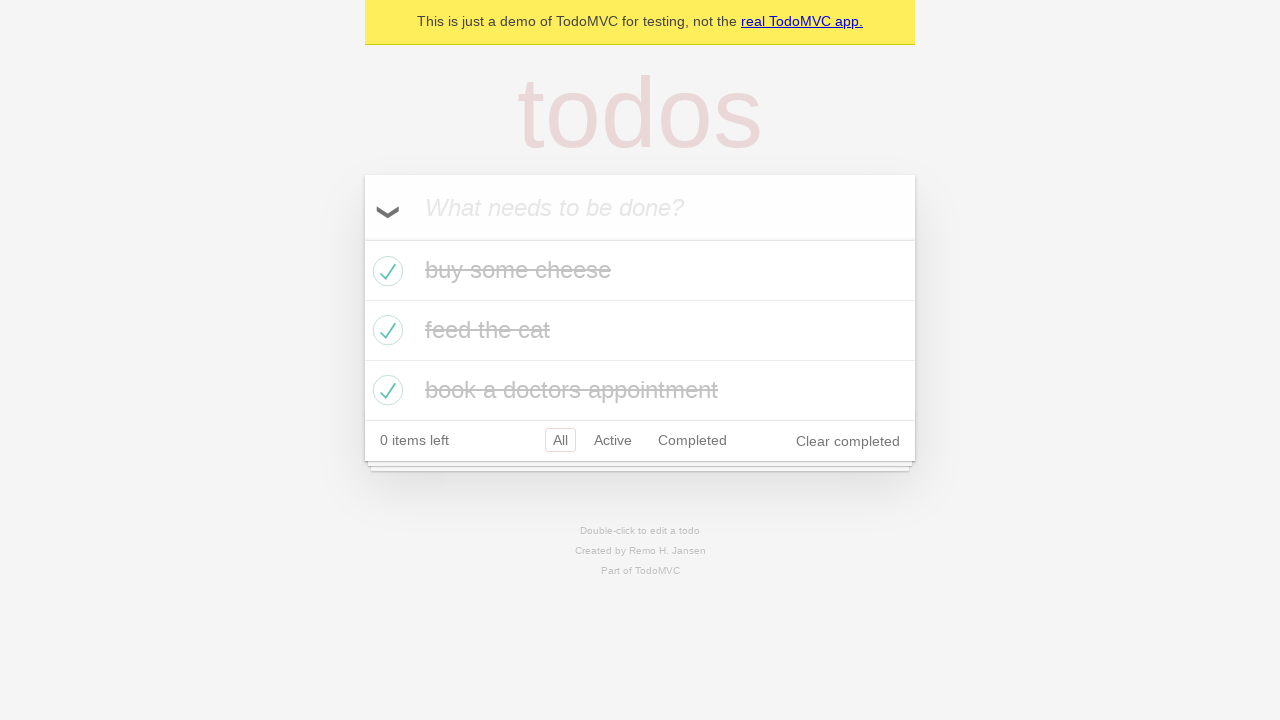

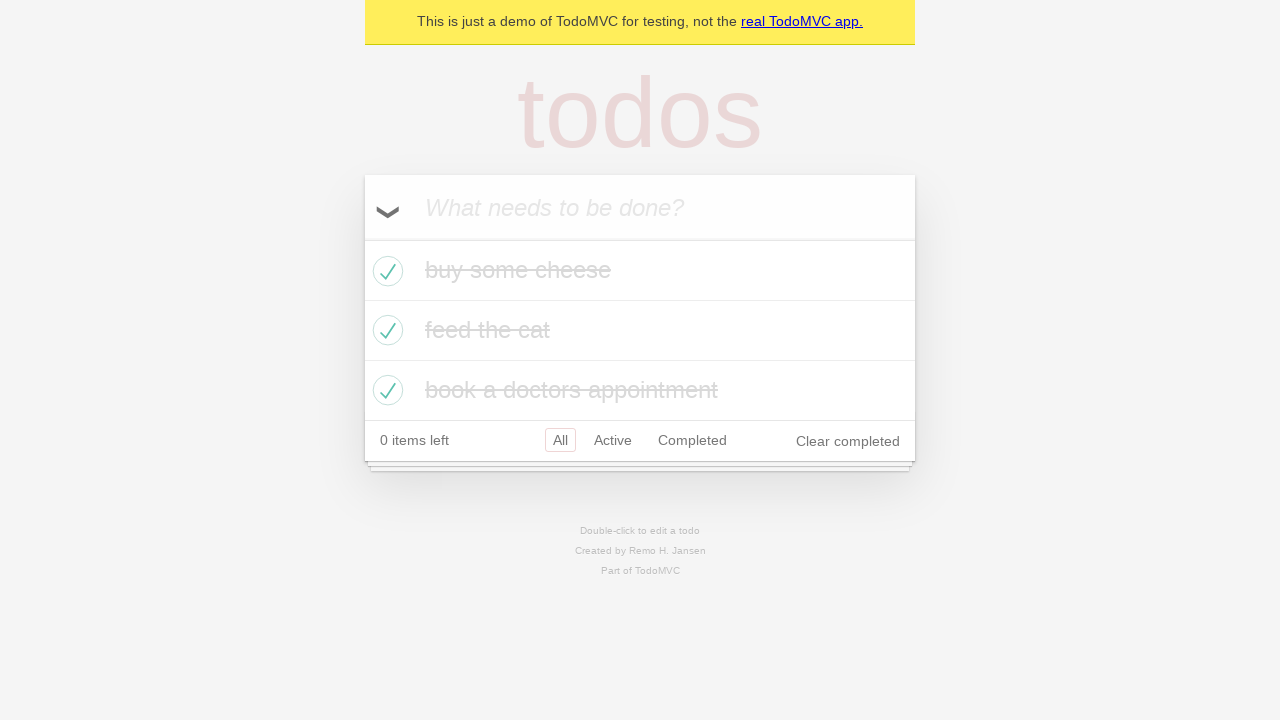